Tests the search functionality by entering various cryptocurrency search terms

Starting URL: https://centz.herokuapp.com/

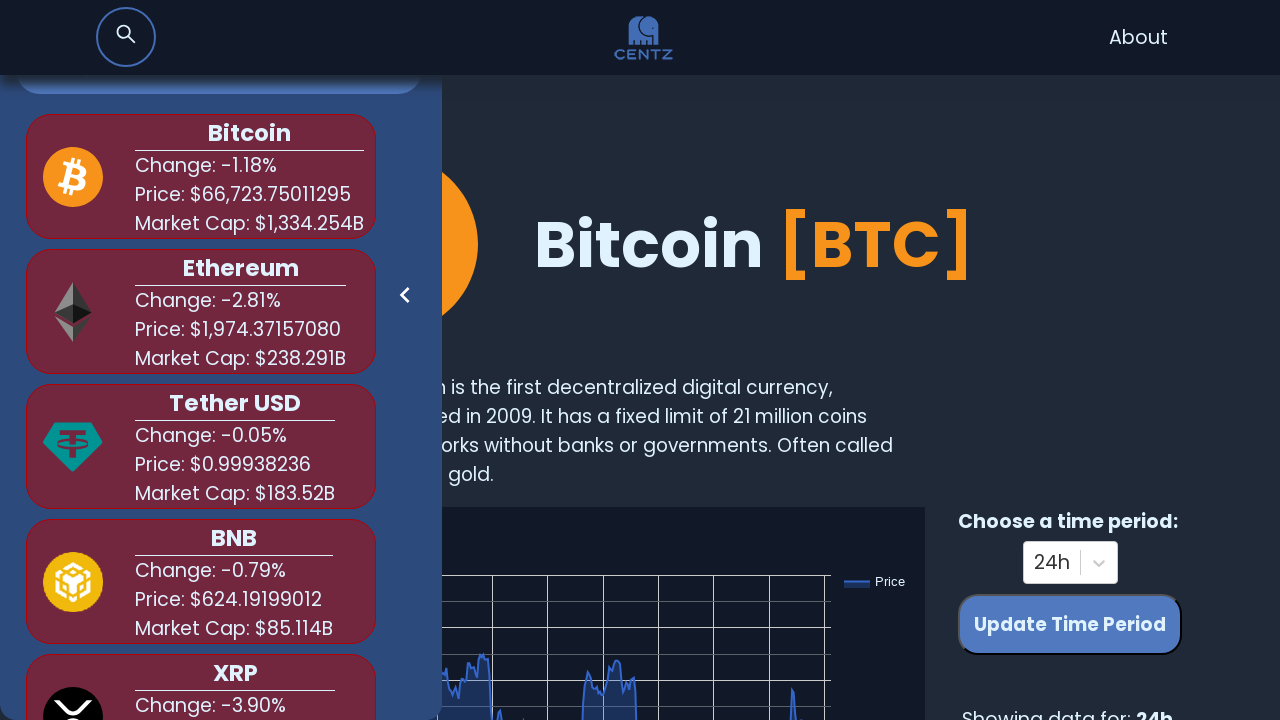

Clicked on search input field at (126, 37) on xpath=//*[@id='root']/nav/div/div/input
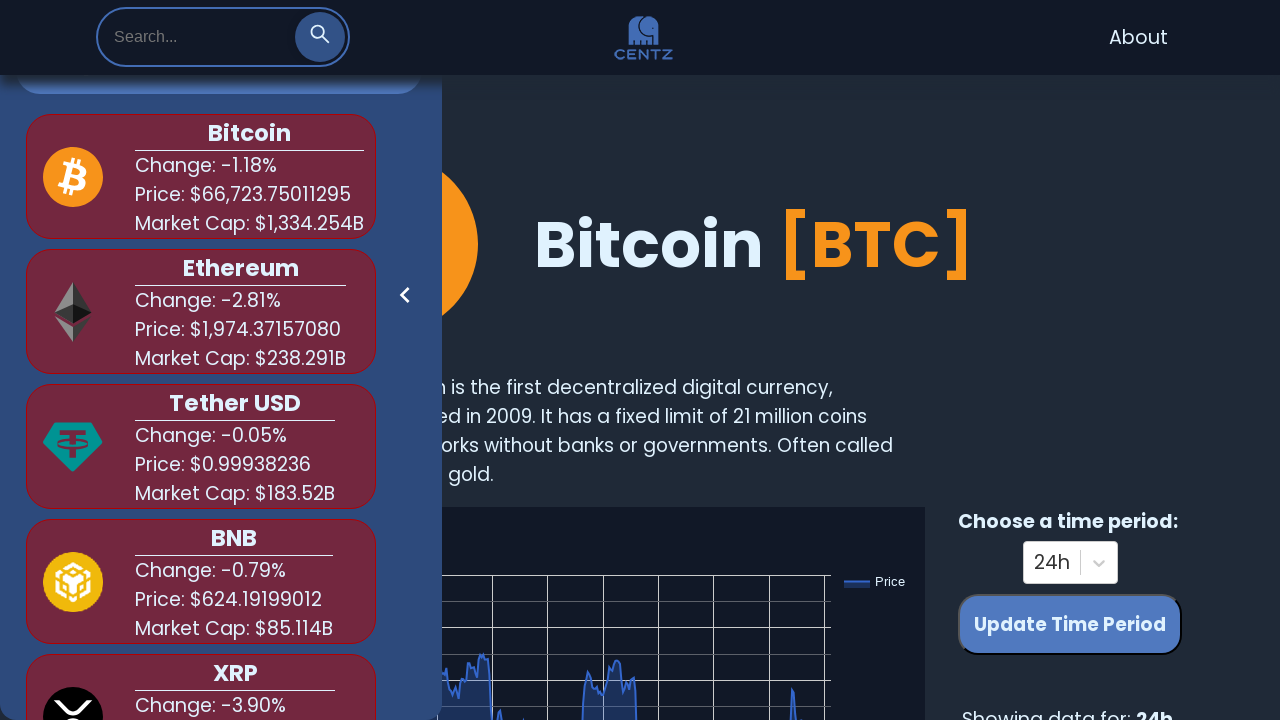

Filled search field with 'bit' to search for Bitcoin on //*[@id='root']/nav/div/div/input
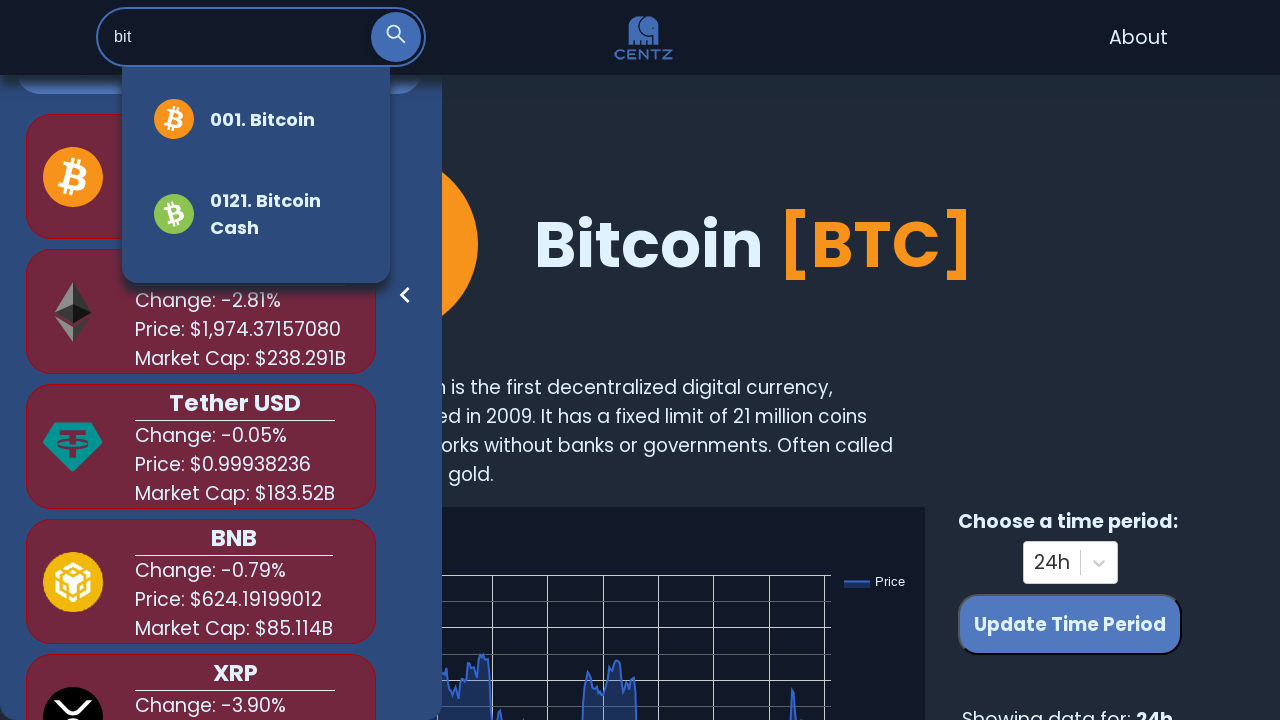

Waited 1 second for search results to load
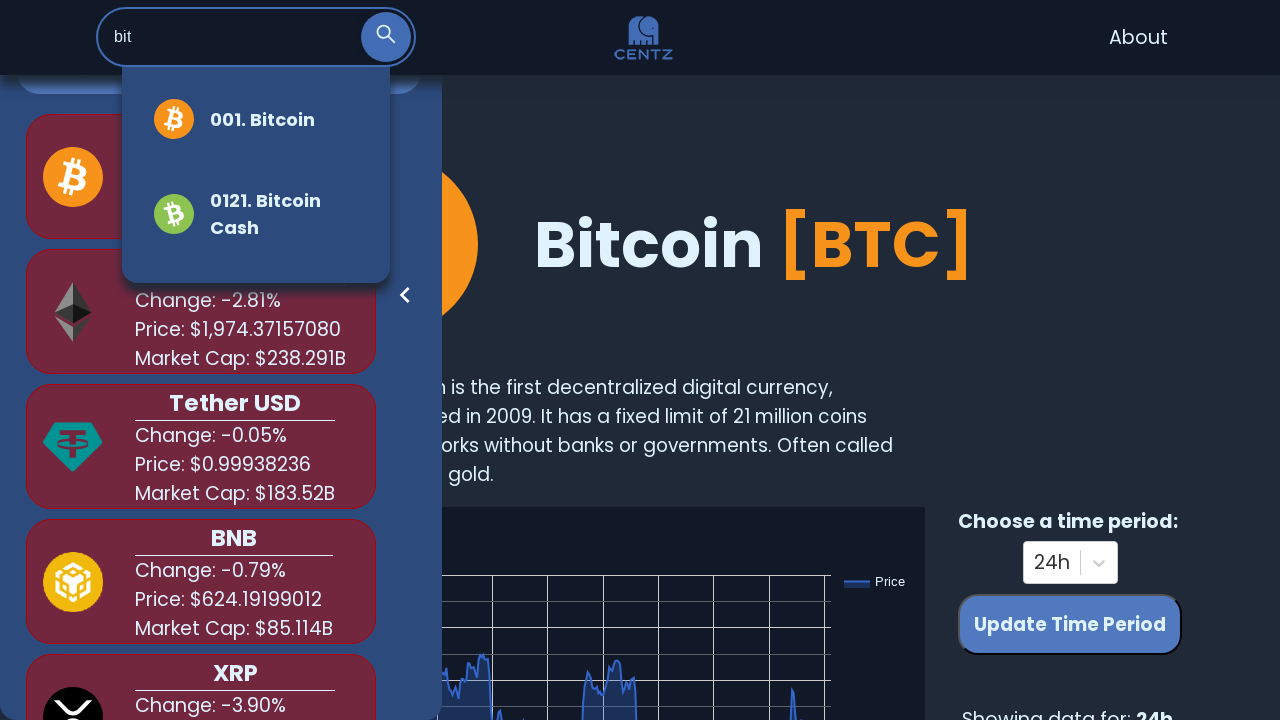

Cleared search field on //*[@id='root']/nav/div/div/input
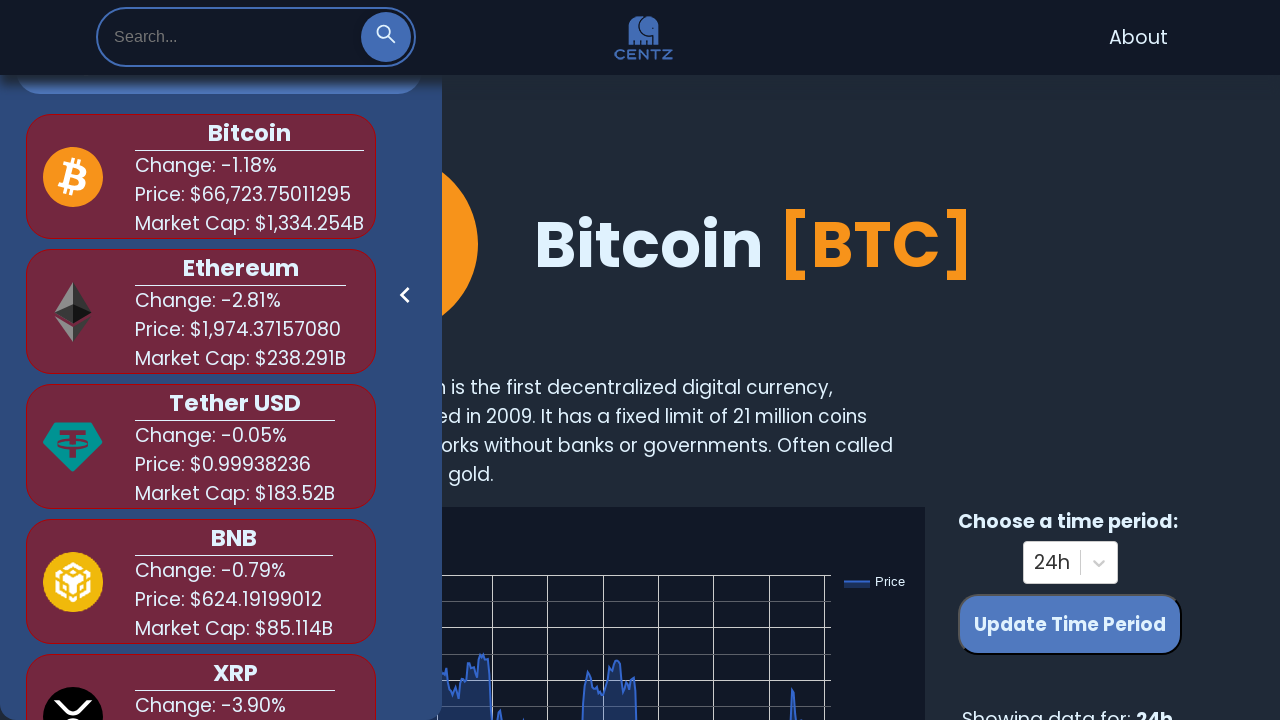

Clicked on search input field again at (226, 37) on xpath=//*[@id='root']/nav/div/div/input
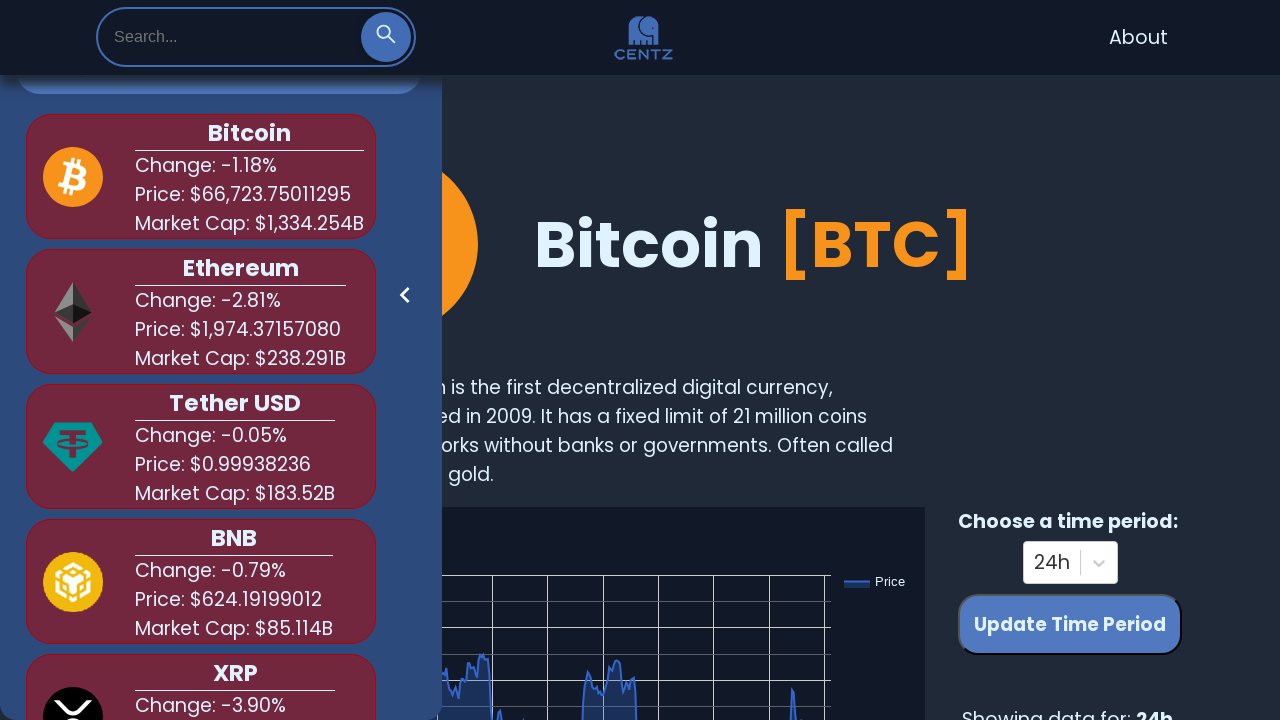

Filled search field with 'shi' to search for Shiba Inu on //*[@id='root']/nav/div/div/input
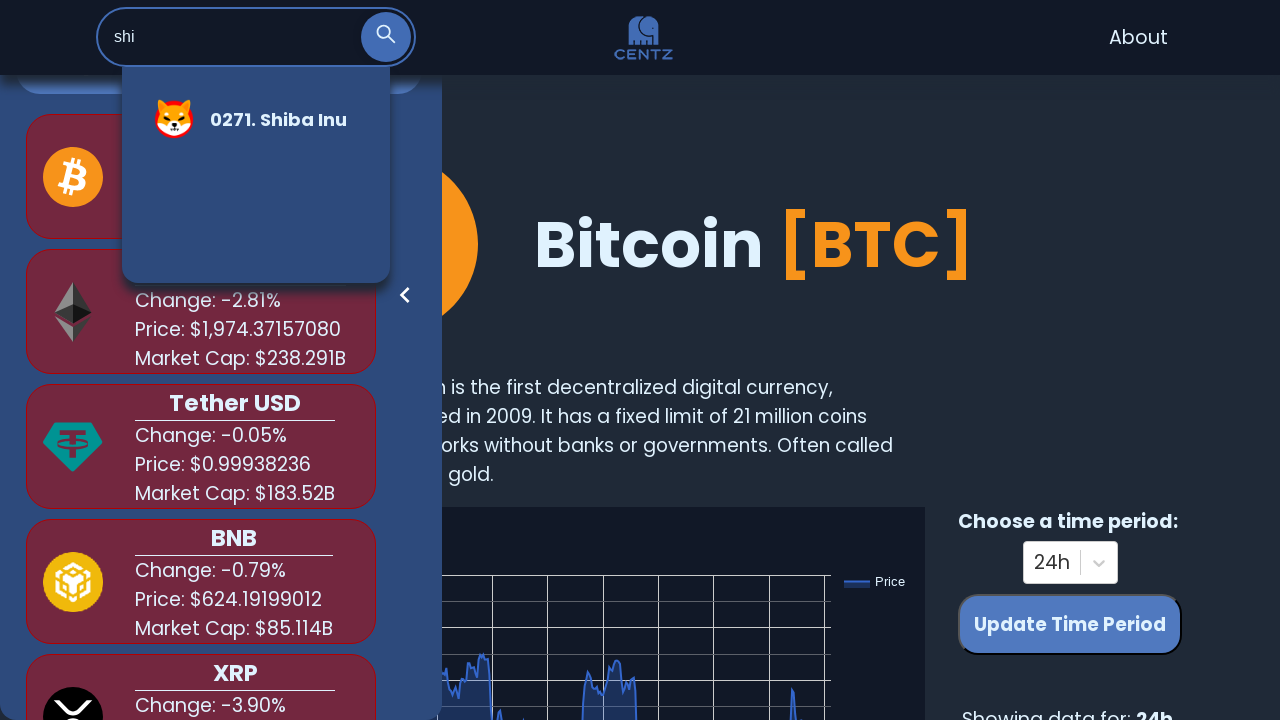

Waited 1 second for search results to load
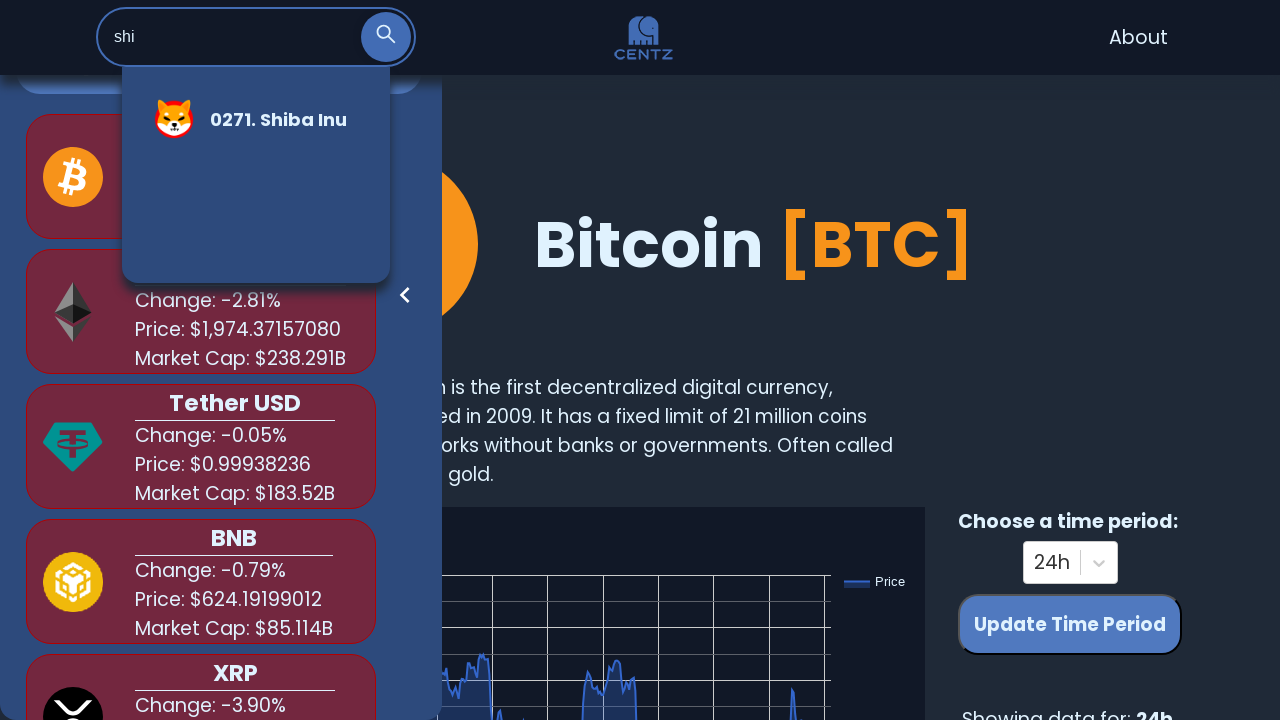

Cleared search field on //*[@id='root']/nav/div/div/input
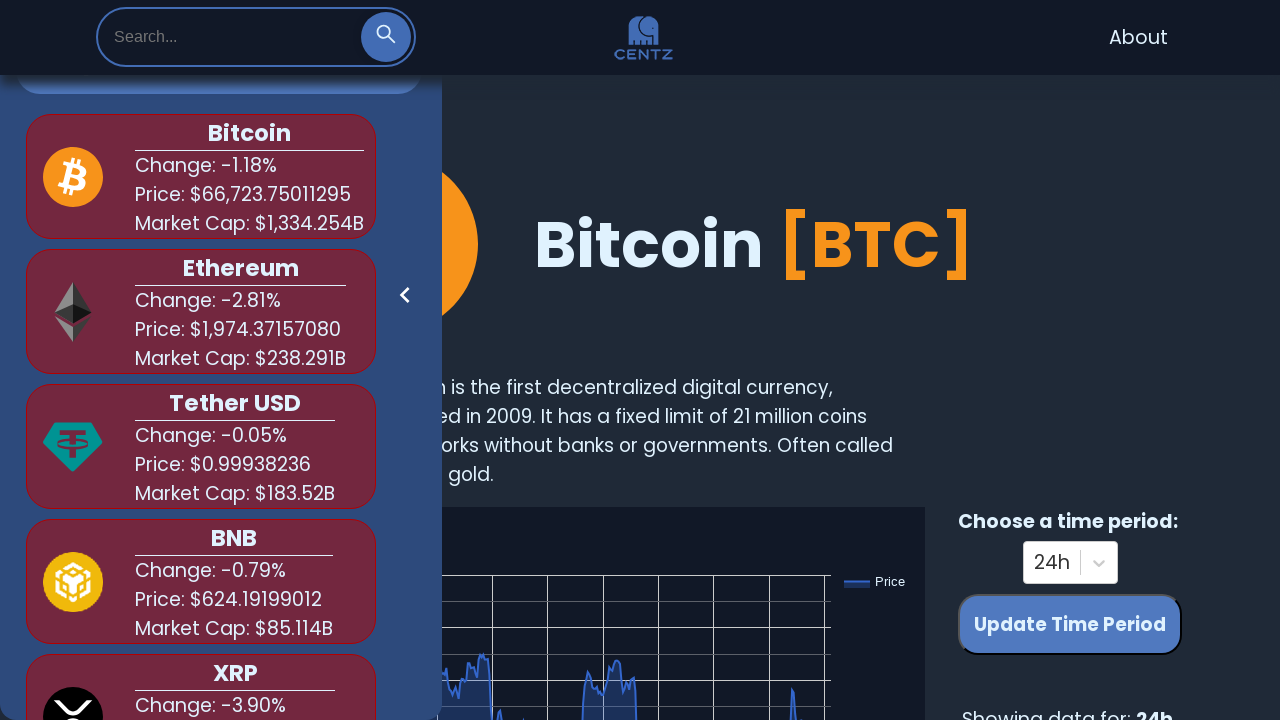

Clicked on search input field again at (226, 37) on xpath=//*[@id='root']/nav/div/div/input
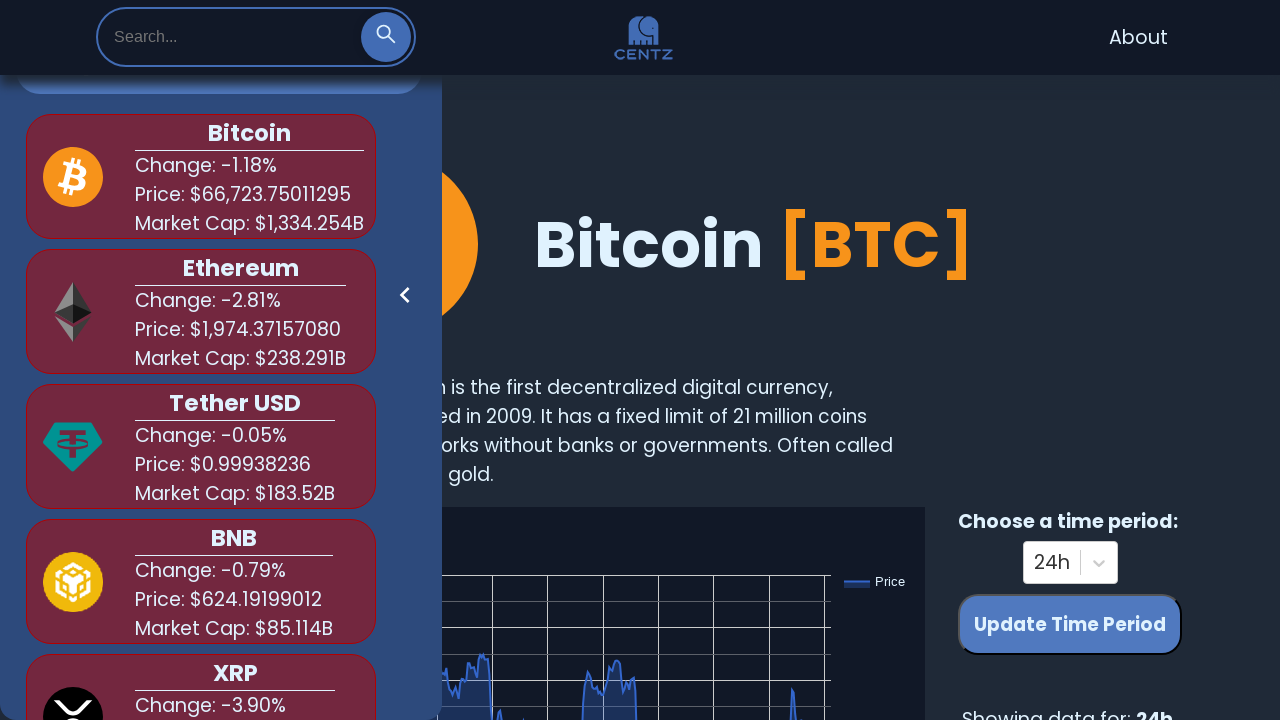

Filled search field with 'dog' to search for Dogecoin on //*[@id='root']/nav/div/div/input
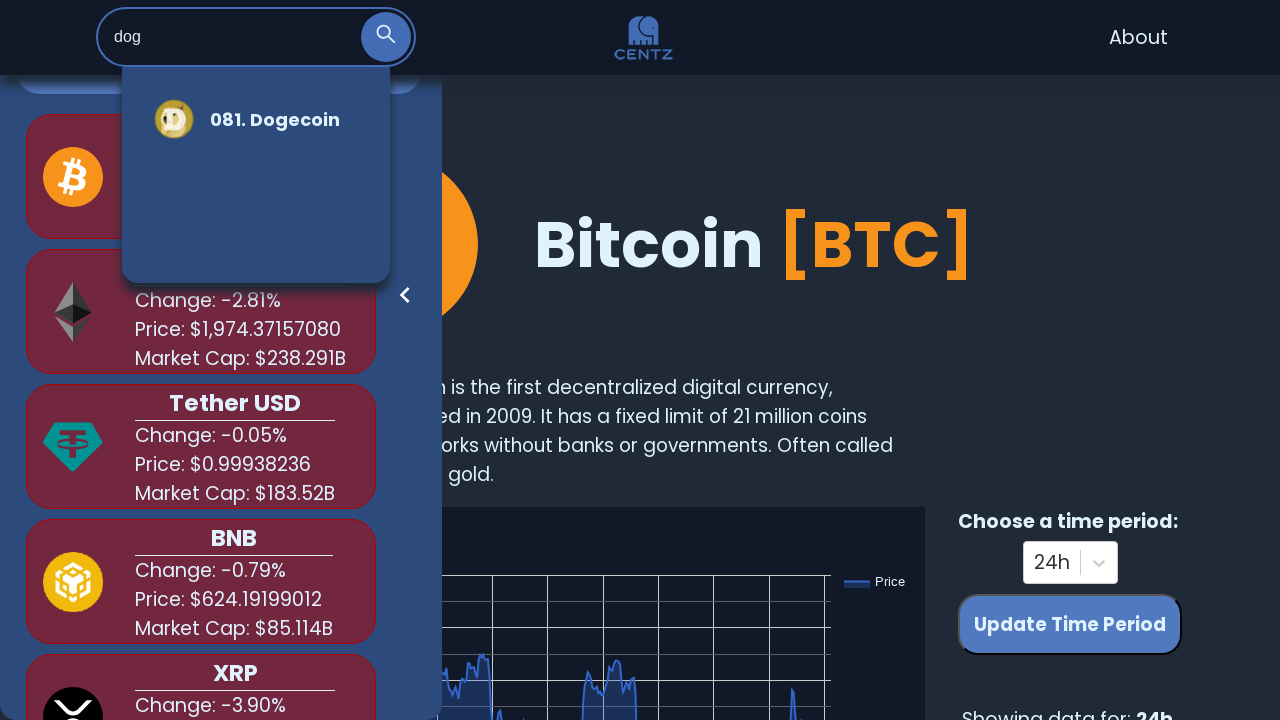

Waited 1 second for search results to load
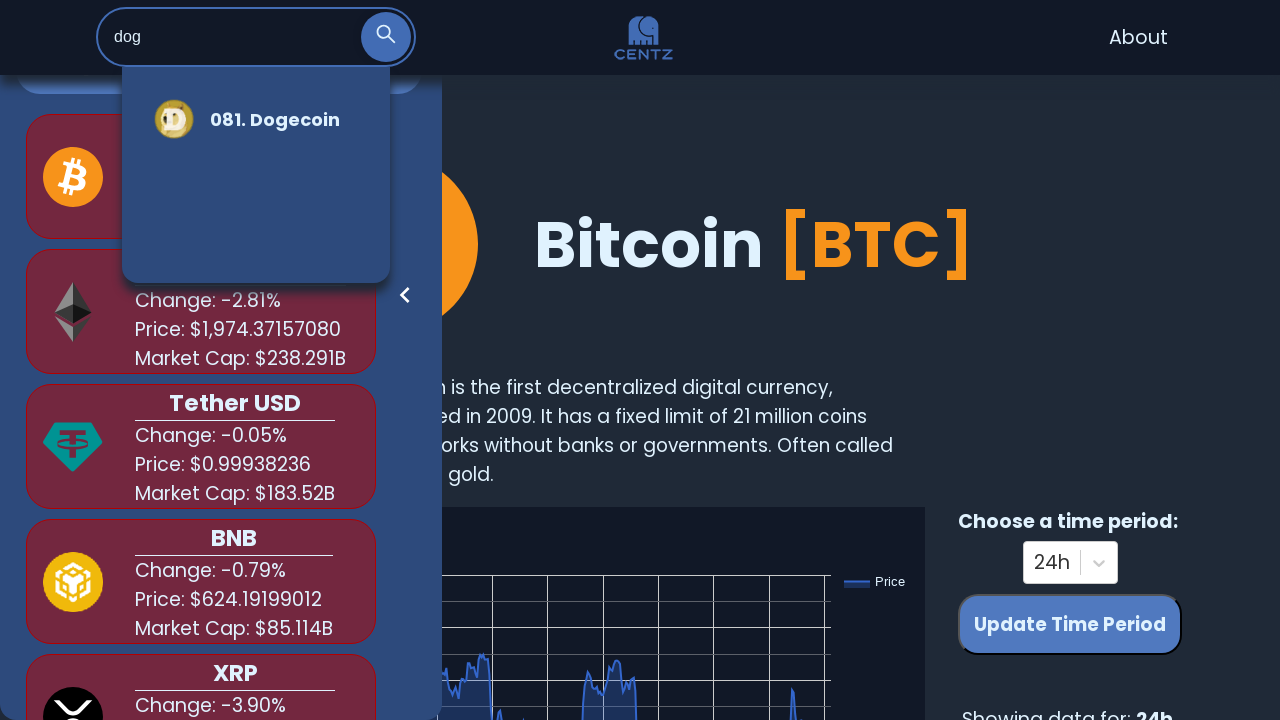

Cleared search field to complete test on //*[@id='root']/nav/div/div/input
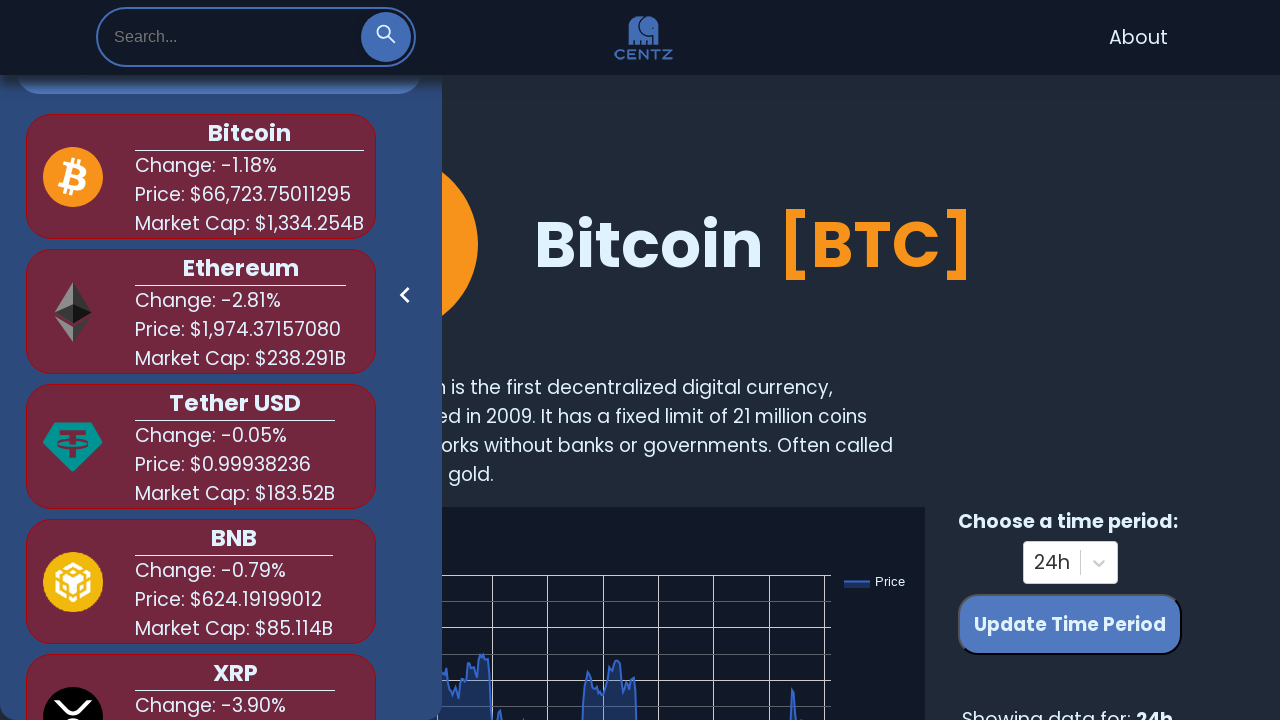

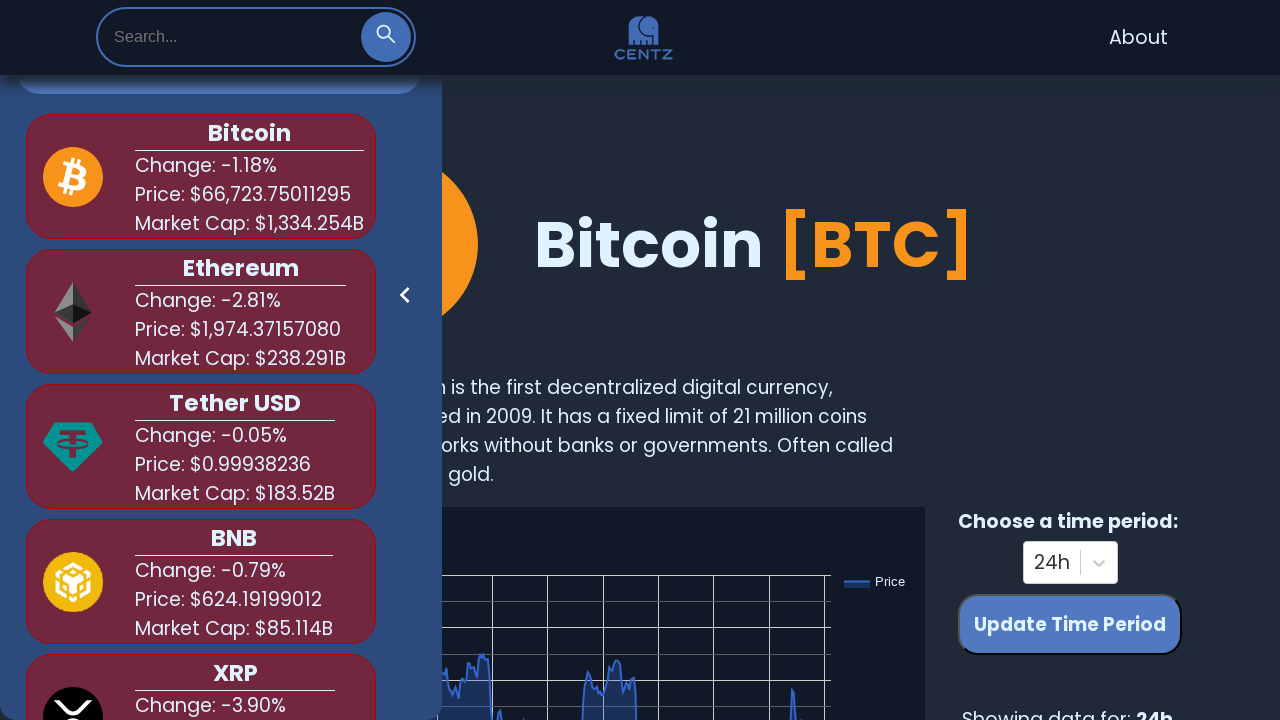